Tests the calculator's addition operation by entering 5 + 10 and verifying the result is 15

Starting URL: https://calculatorhtml.onrender.com/

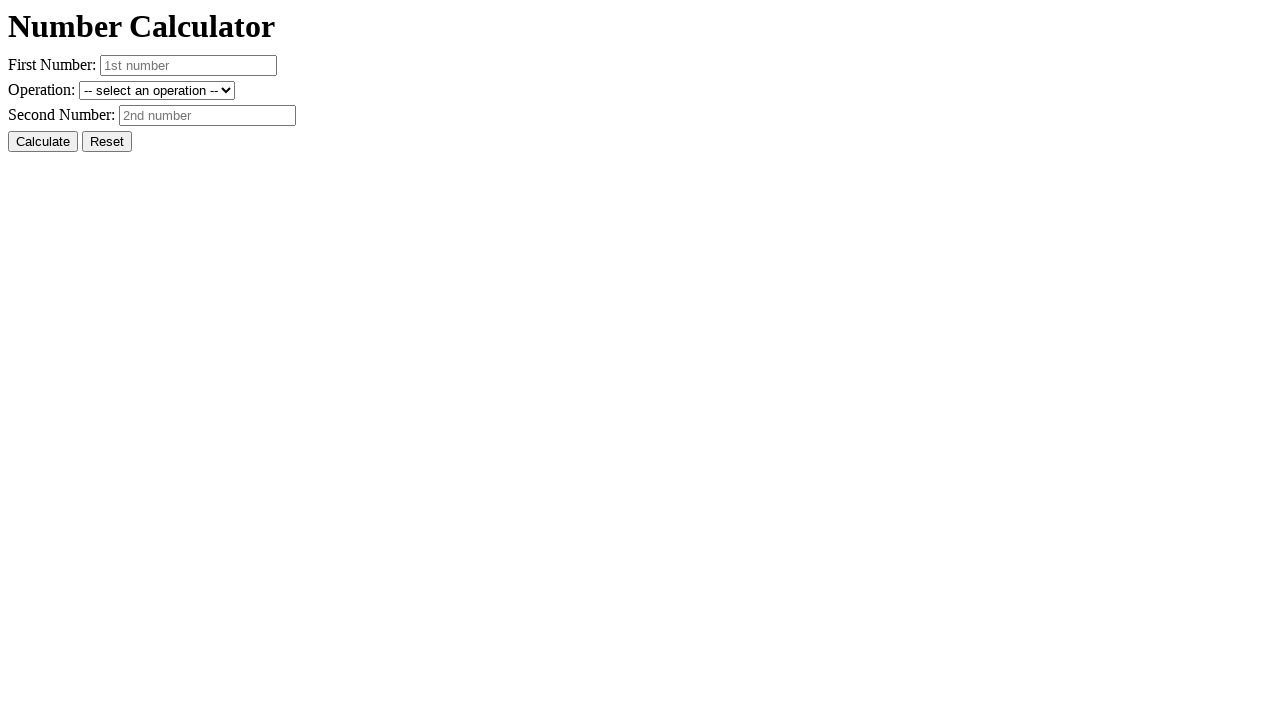

Clicked reset button to clear any previous values at (107, 142) on #resetButton
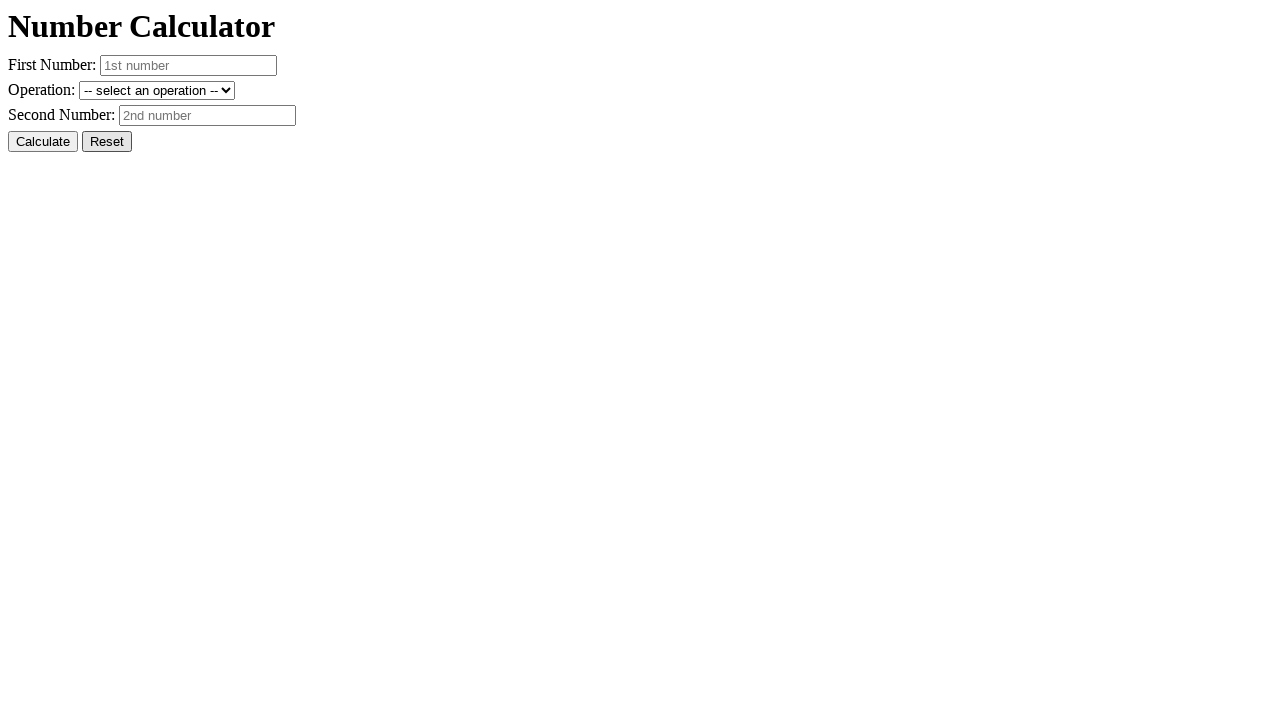

Entered first number: 5 on #number1
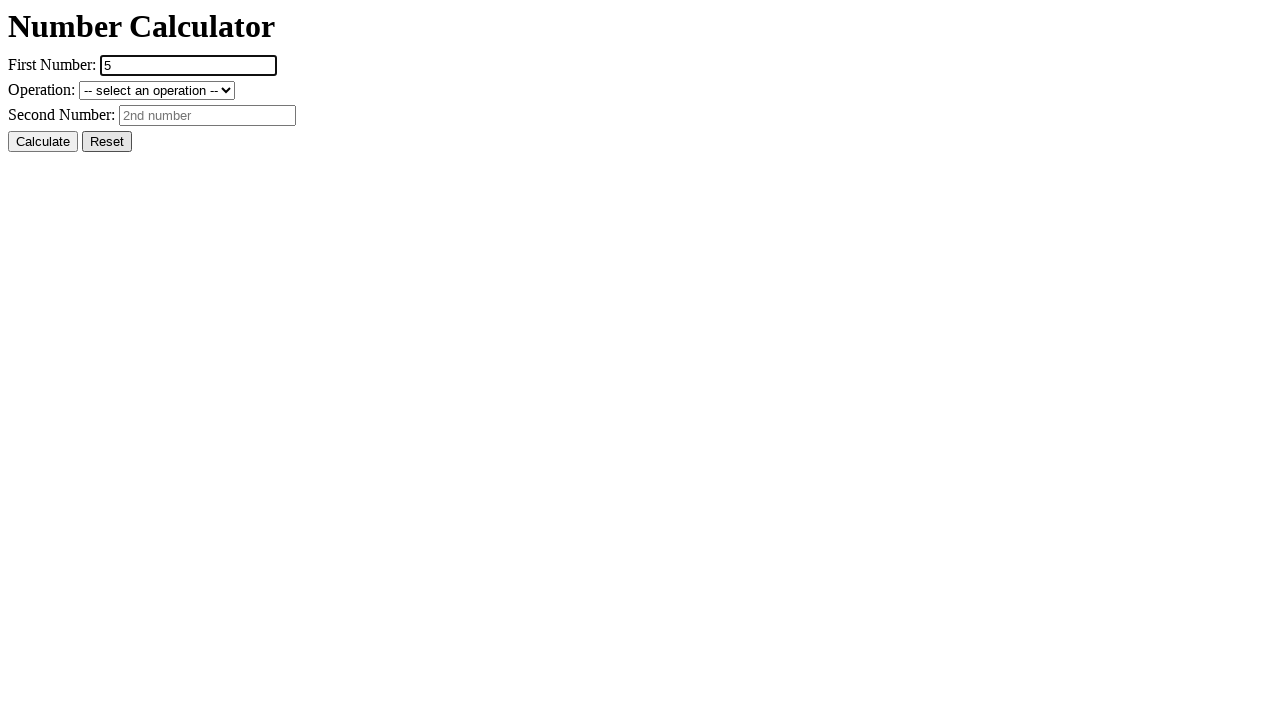

Entered second number: 10 on #number2
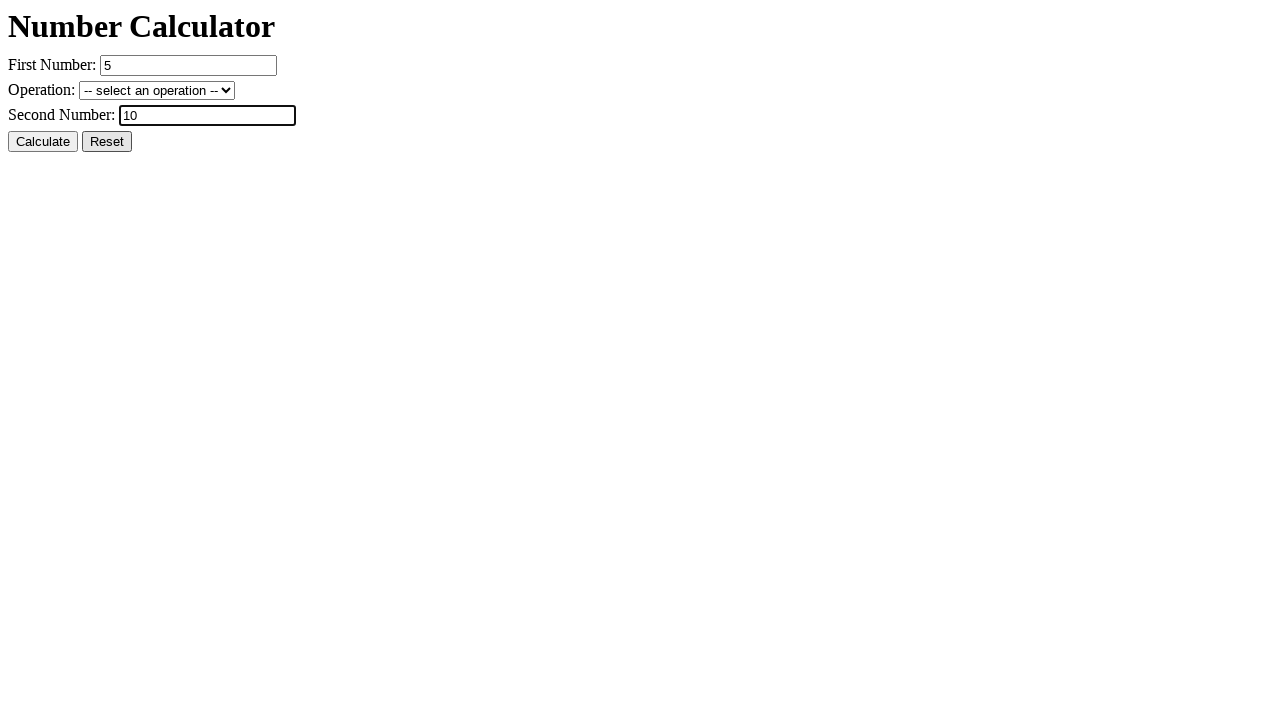

Selected addition operation on #operation
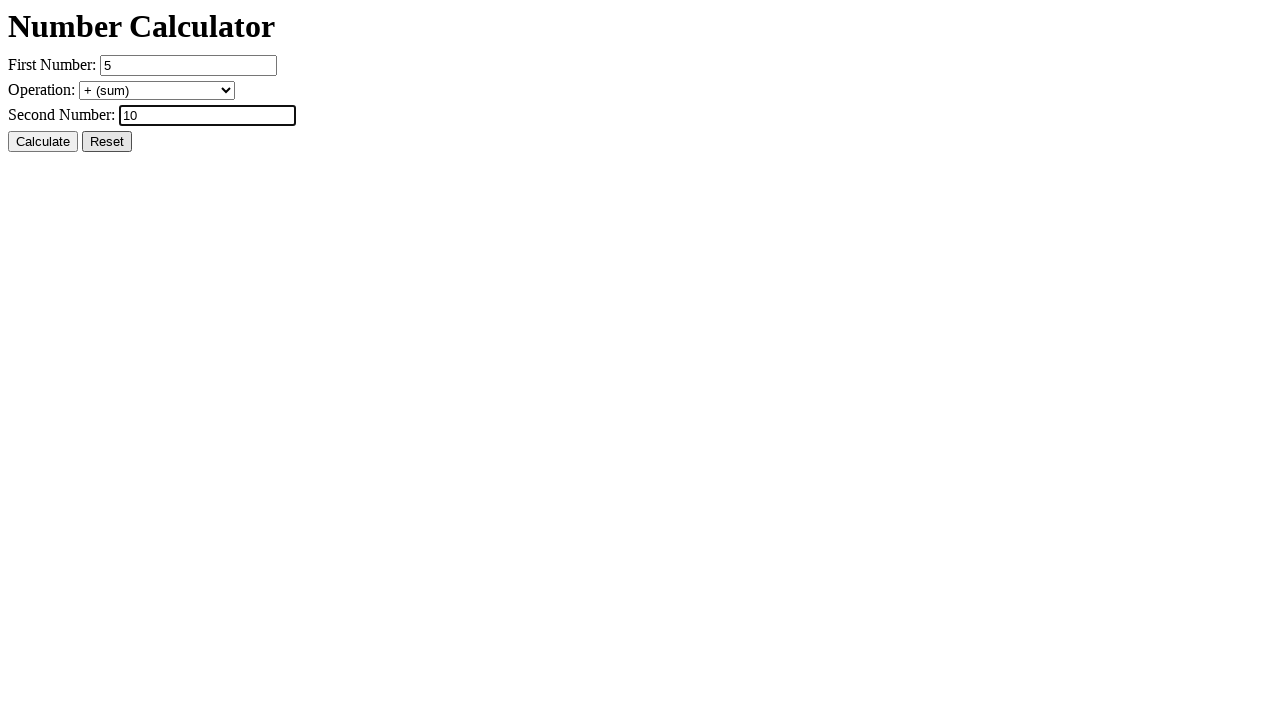

Clicked calculate button at (43, 142) on #calcButton
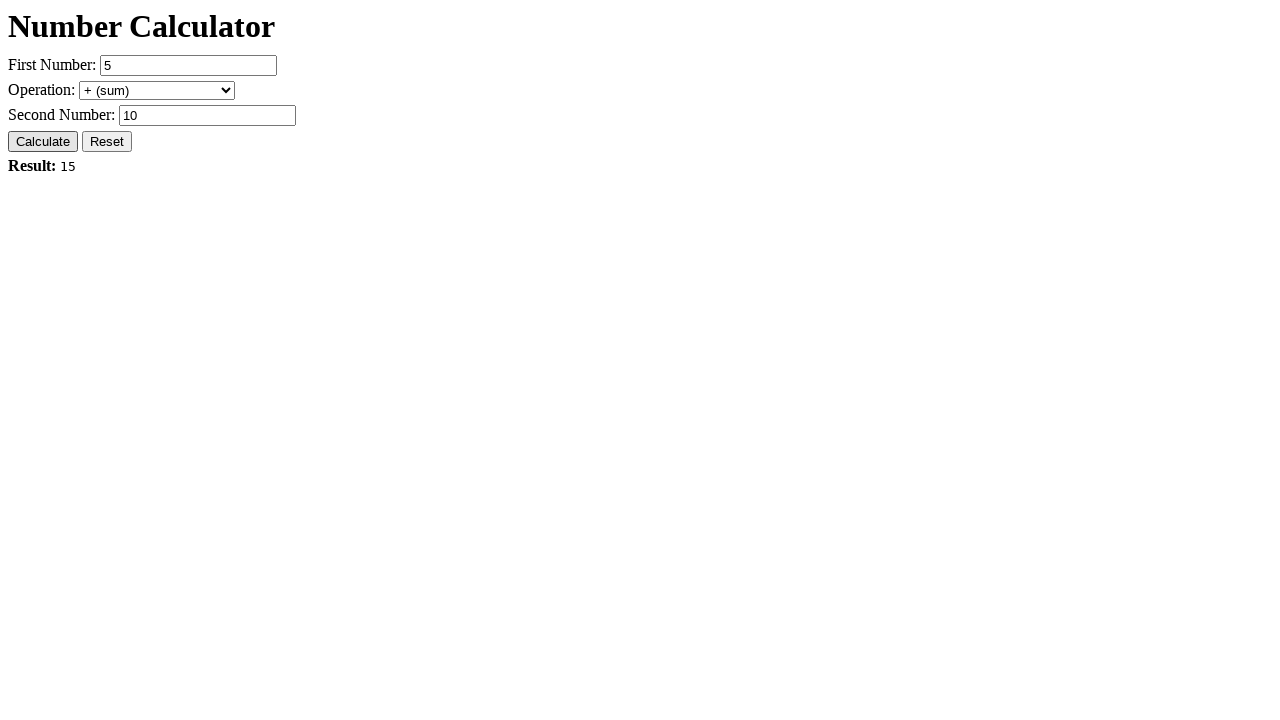

Verified result is 15
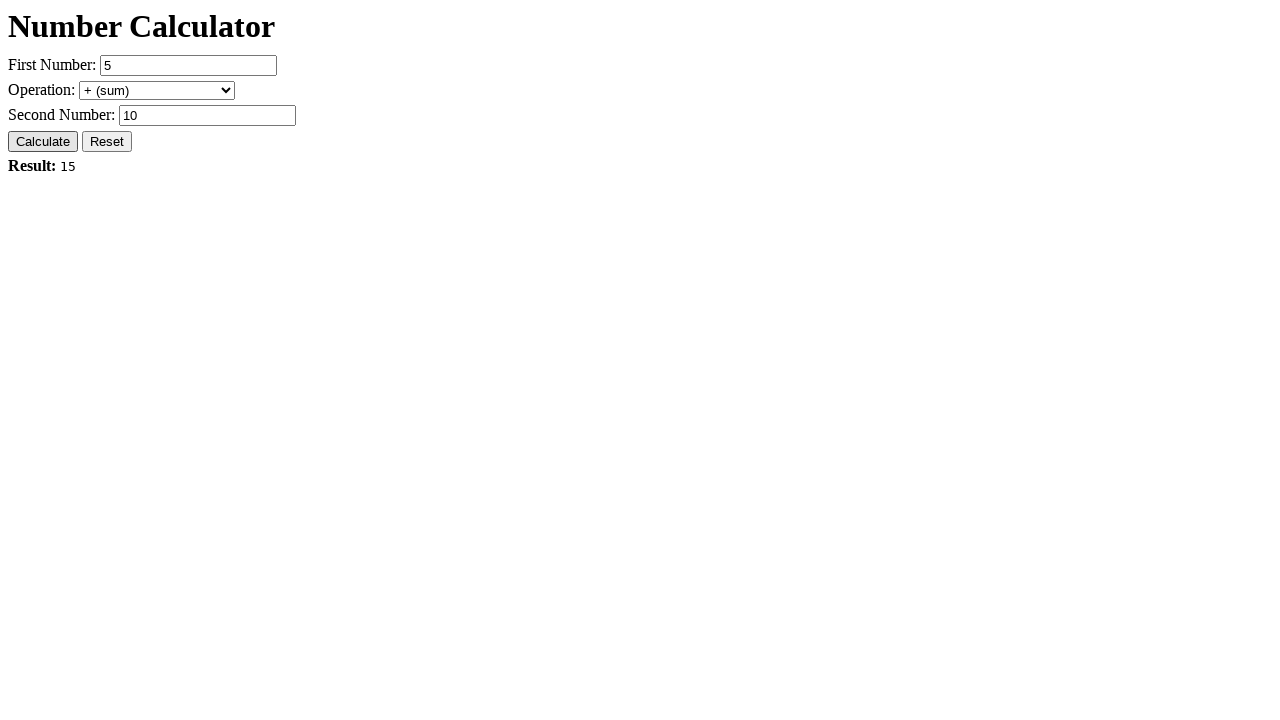

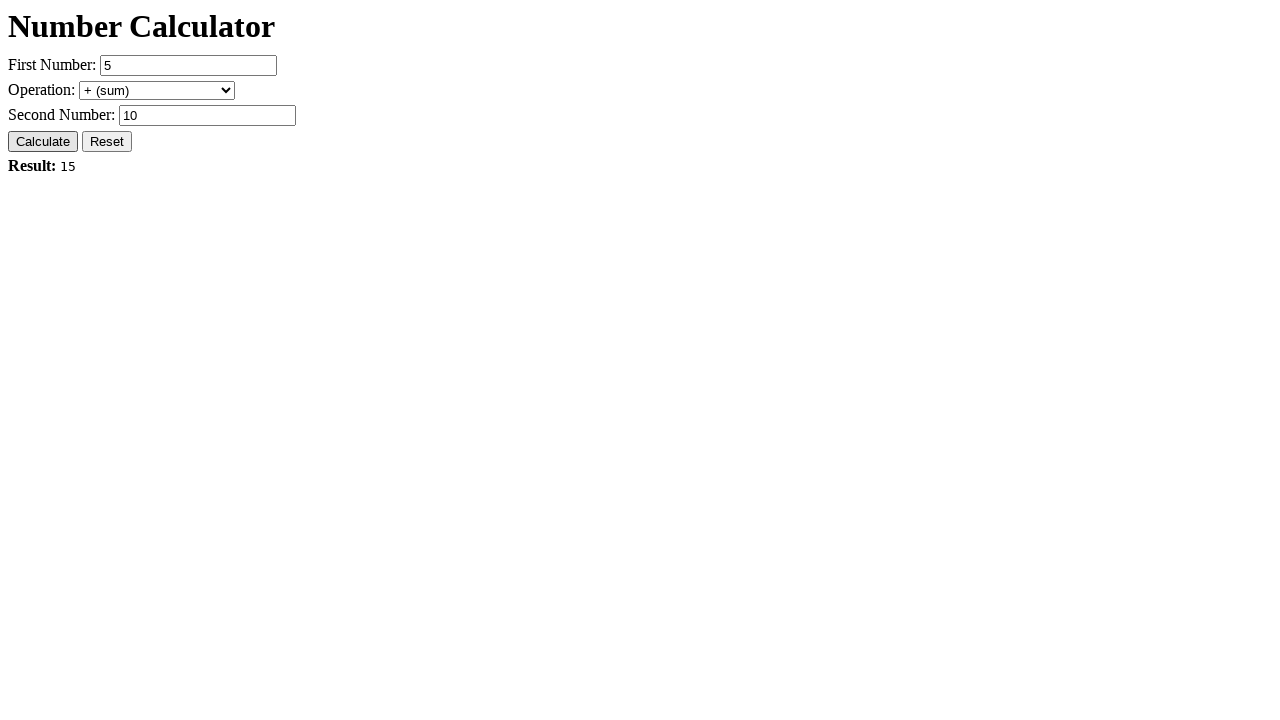